Tests checkbox functionality by clicking a checkbox to select it, verifying it's selected, then clicking again to deselect it and verifying it's deselected. Also counts the total number of checkboxes on the page.

Starting URL: https://rahulshettyacademy.com/AutomationPractice/

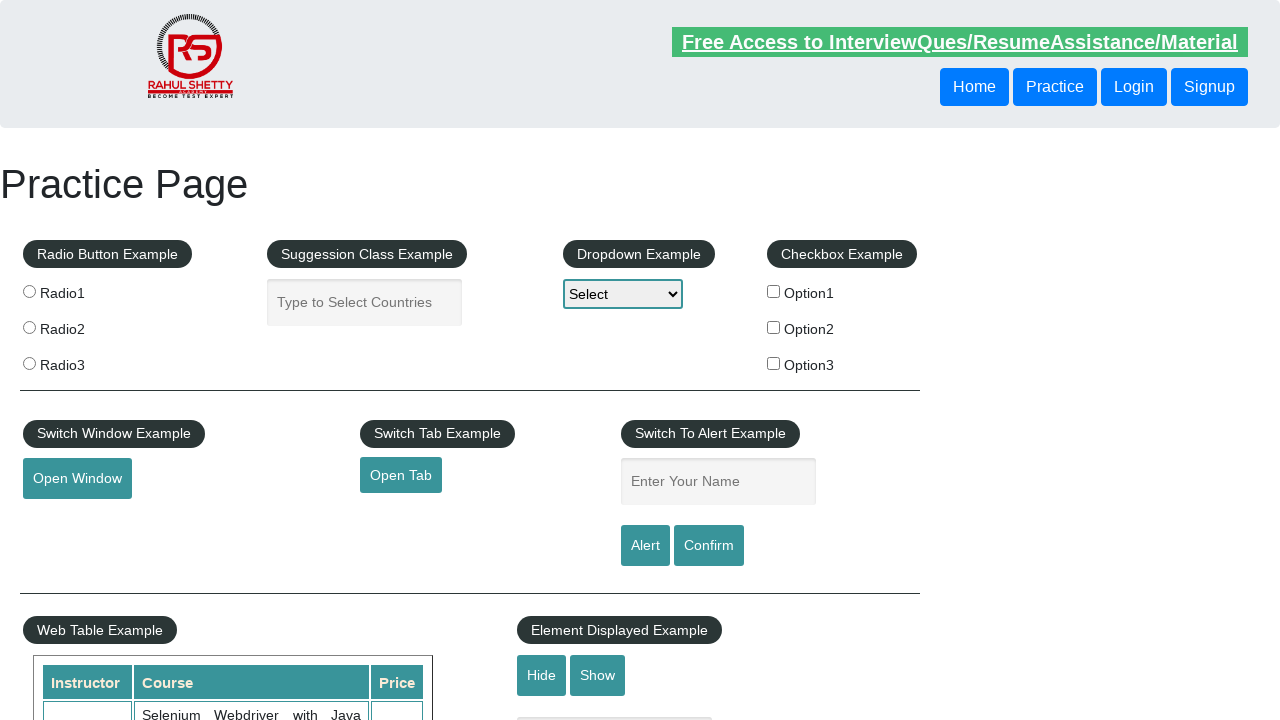

Navigated to AutomationPractice page
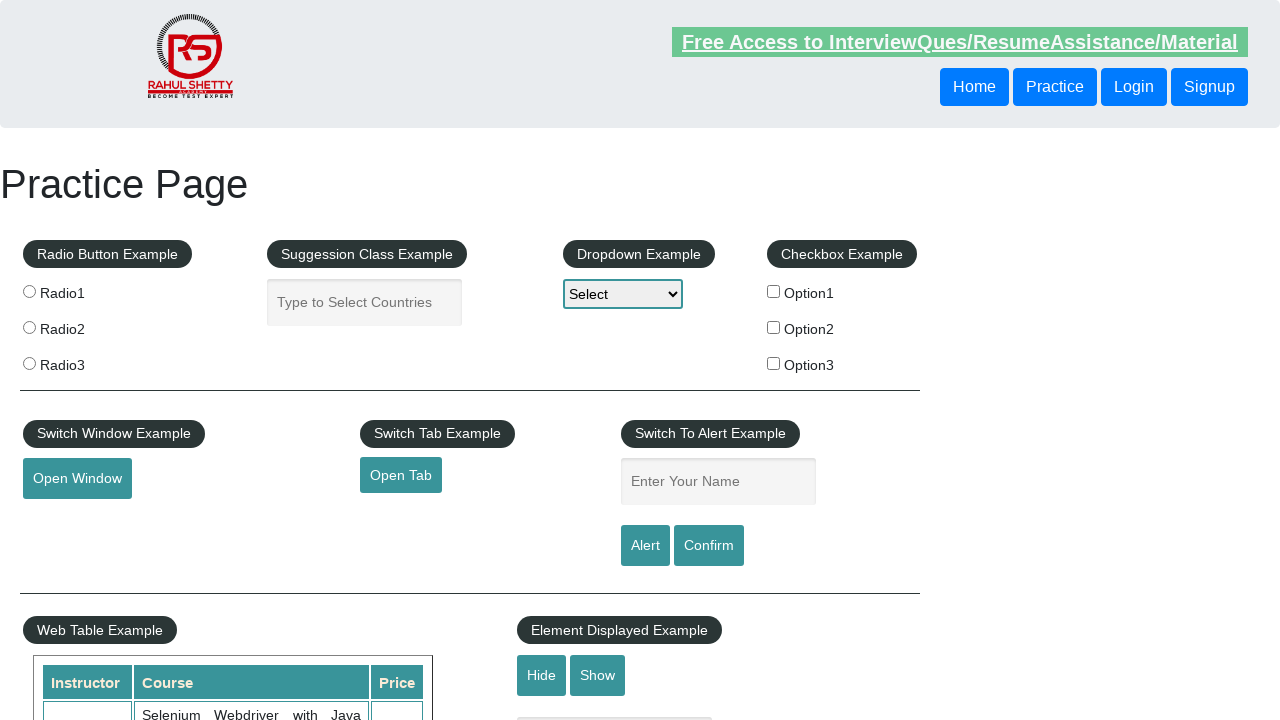

Clicked the first checkbox to select it at (774, 291) on #checkBoxOption1
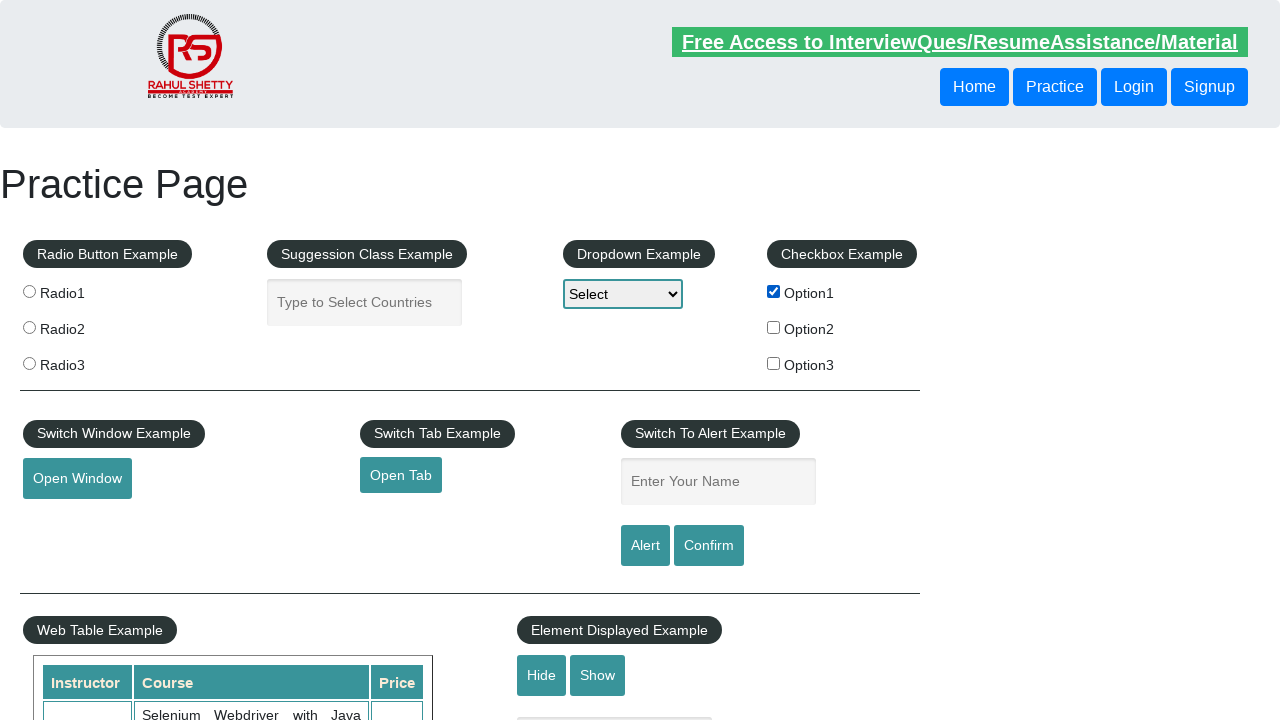

Verified checkbox is selected
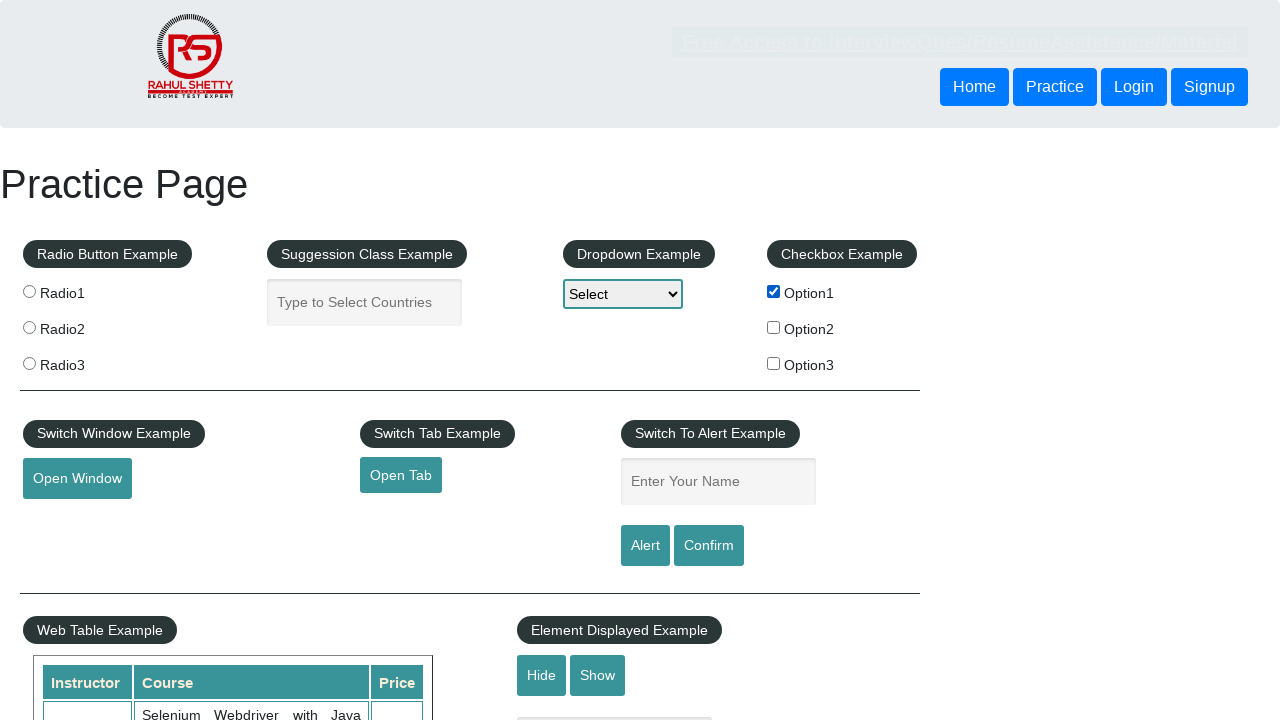

Clicked the checkbox again to deselect it at (774, 291) on #checkBoxOption1
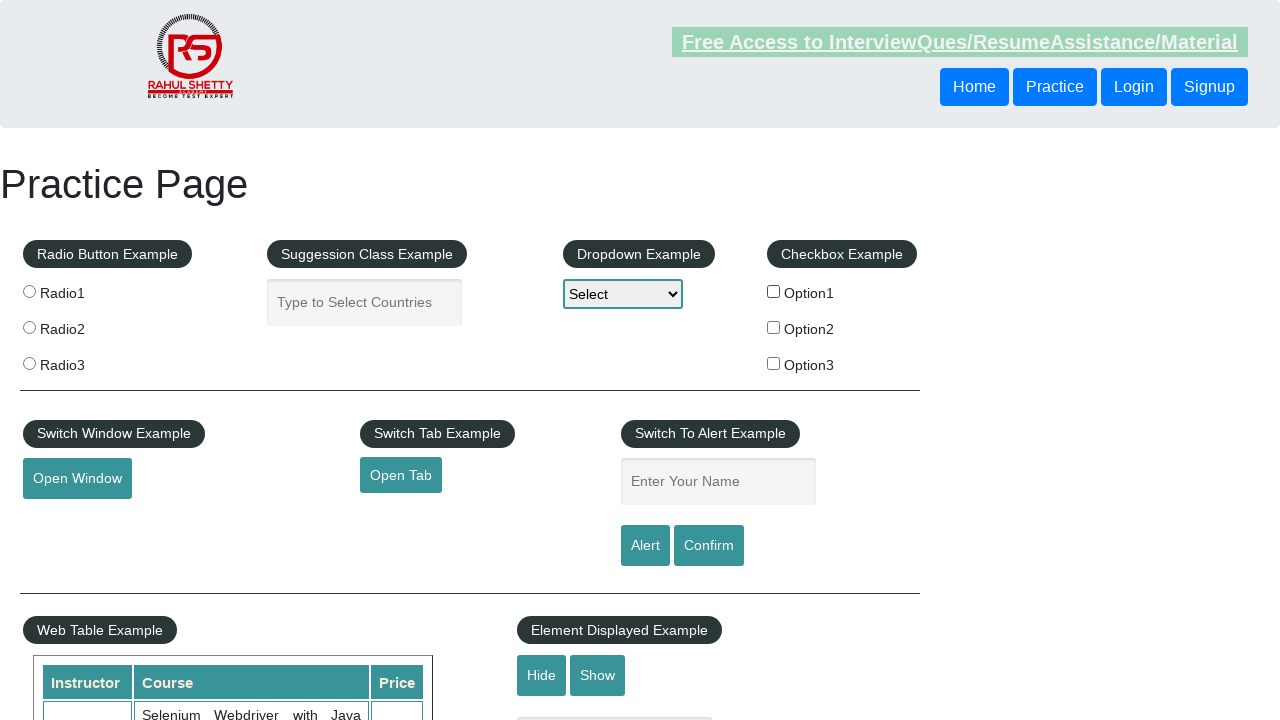

Verified checkbox is deselected
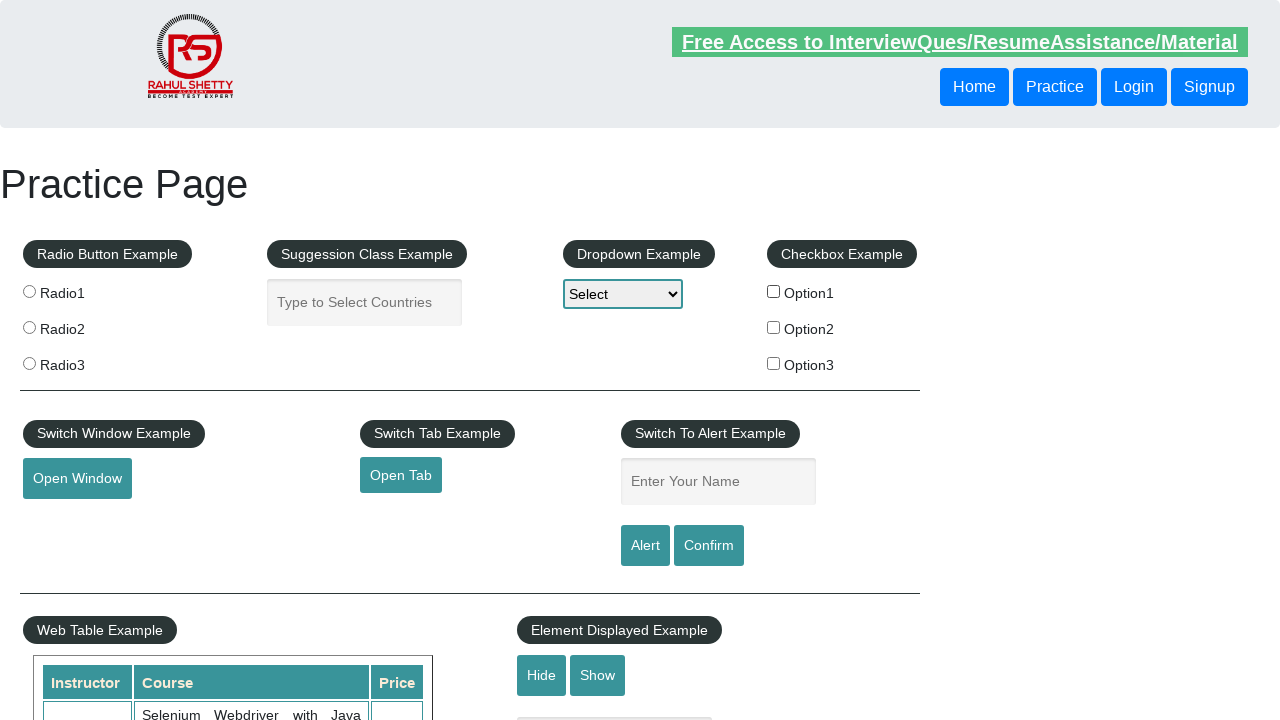

Counted total checkboxes on page: 3
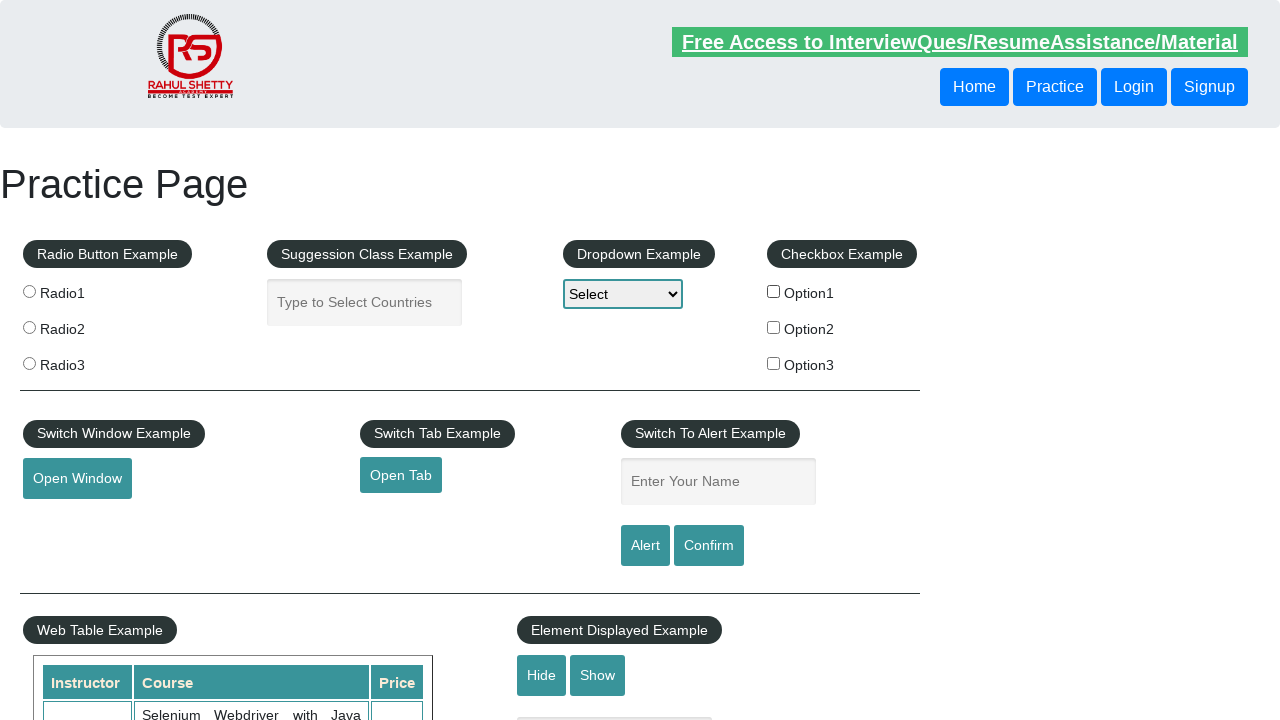

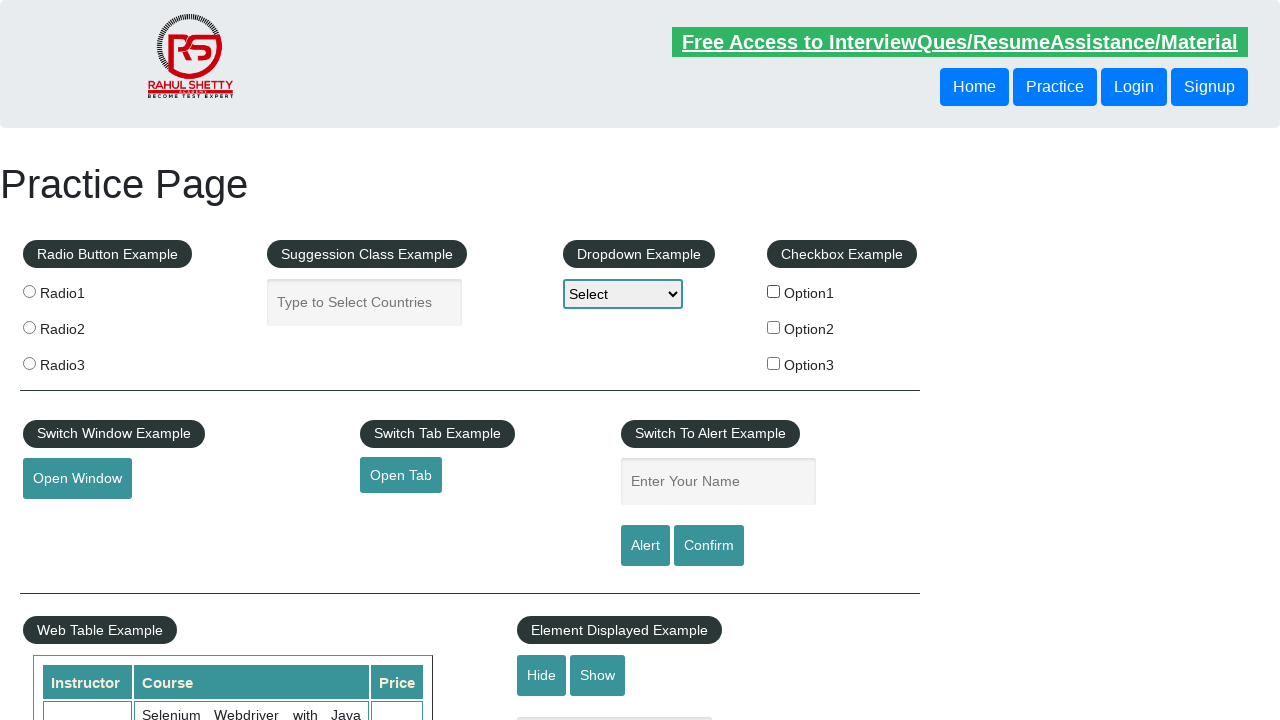